Tests a contact form submission on Hasaki support page by filling in title, details, name, phone number, and email fields, then submitting the form.

Starting URL: https://hotro.hasaki.vn/lien-he.html

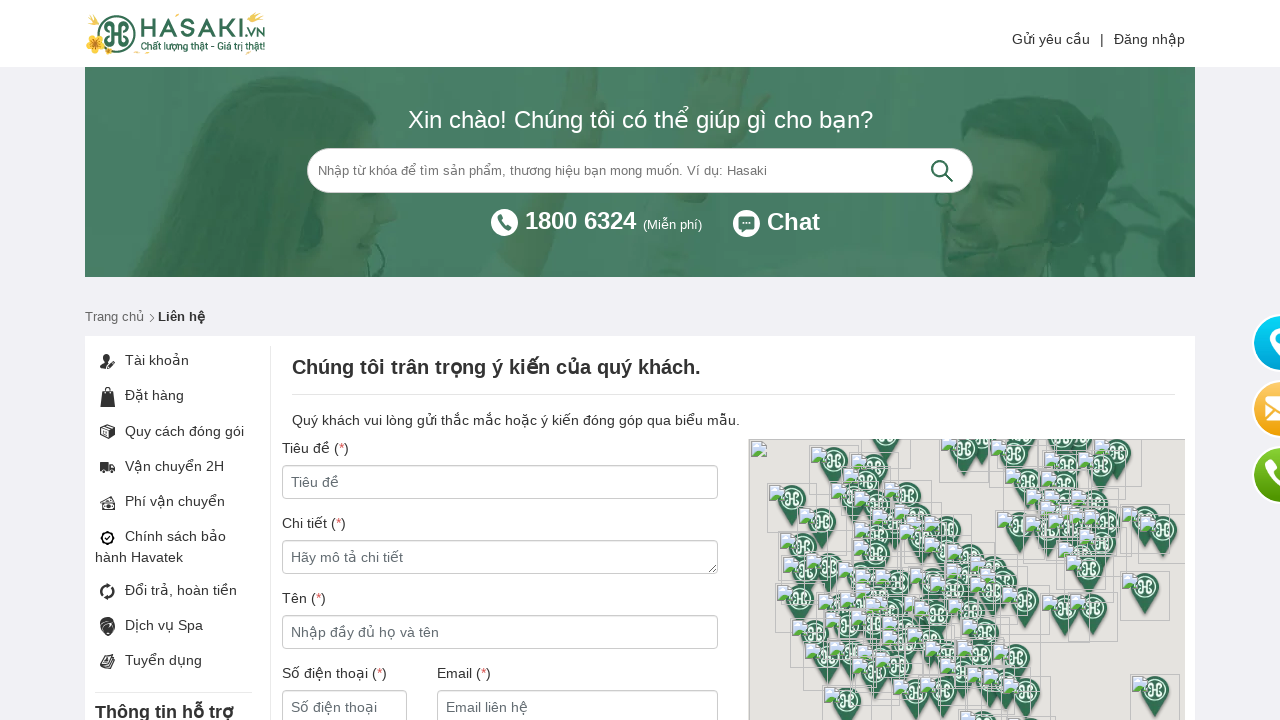

Filled contact form title field with 'Hỏi về sản phẩm' on #contact_title
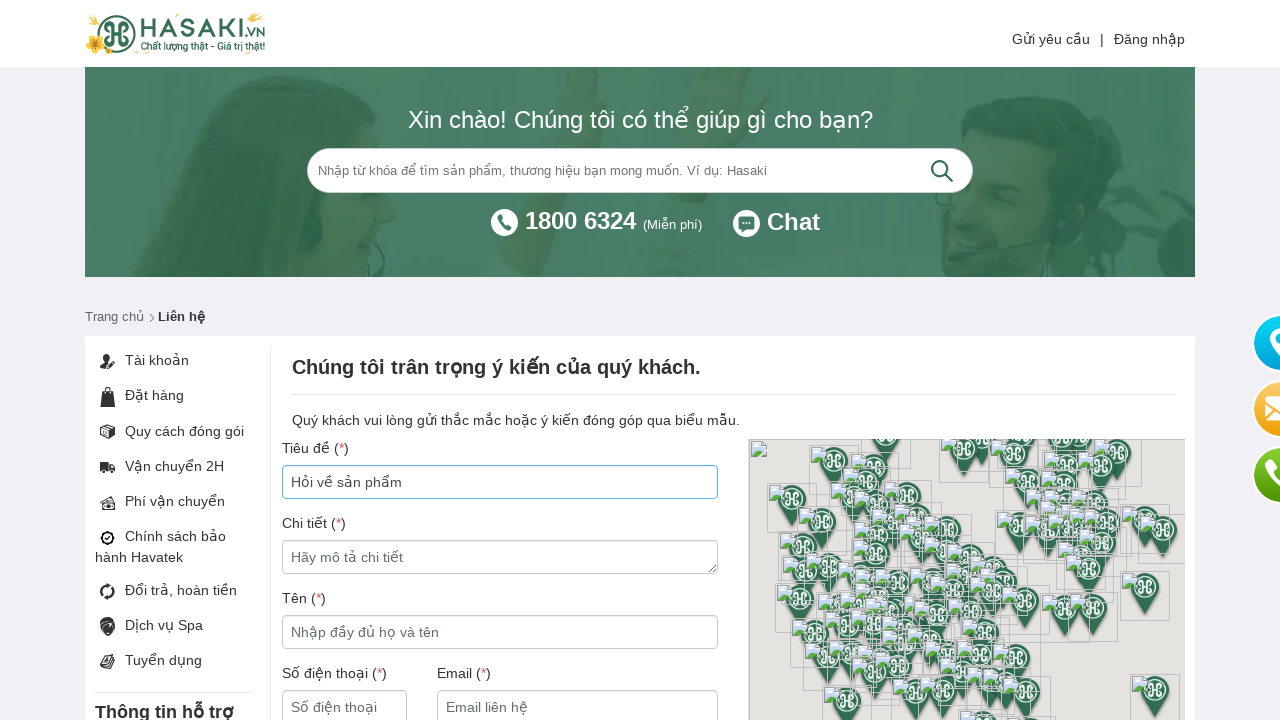

Filled contact details field with product return policy inquiry on #contact_detail
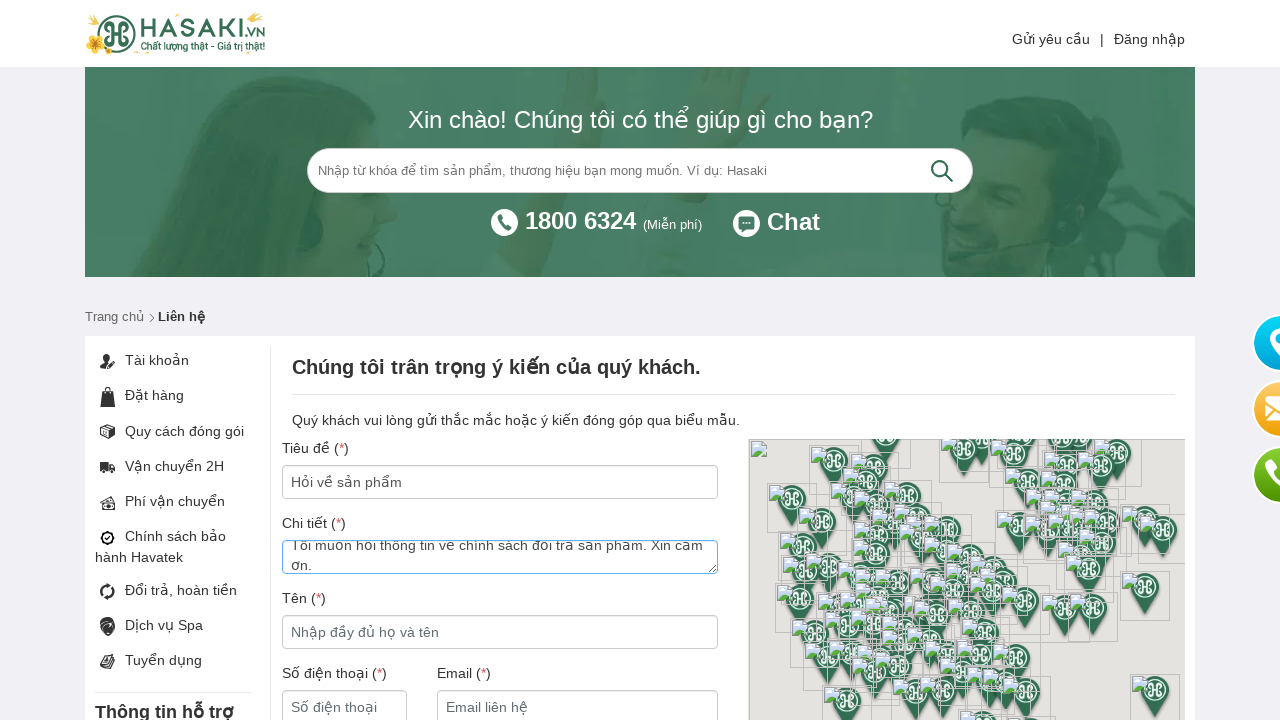

Filled full name field with 'Nguyen Van Minh' on #contact_fullname
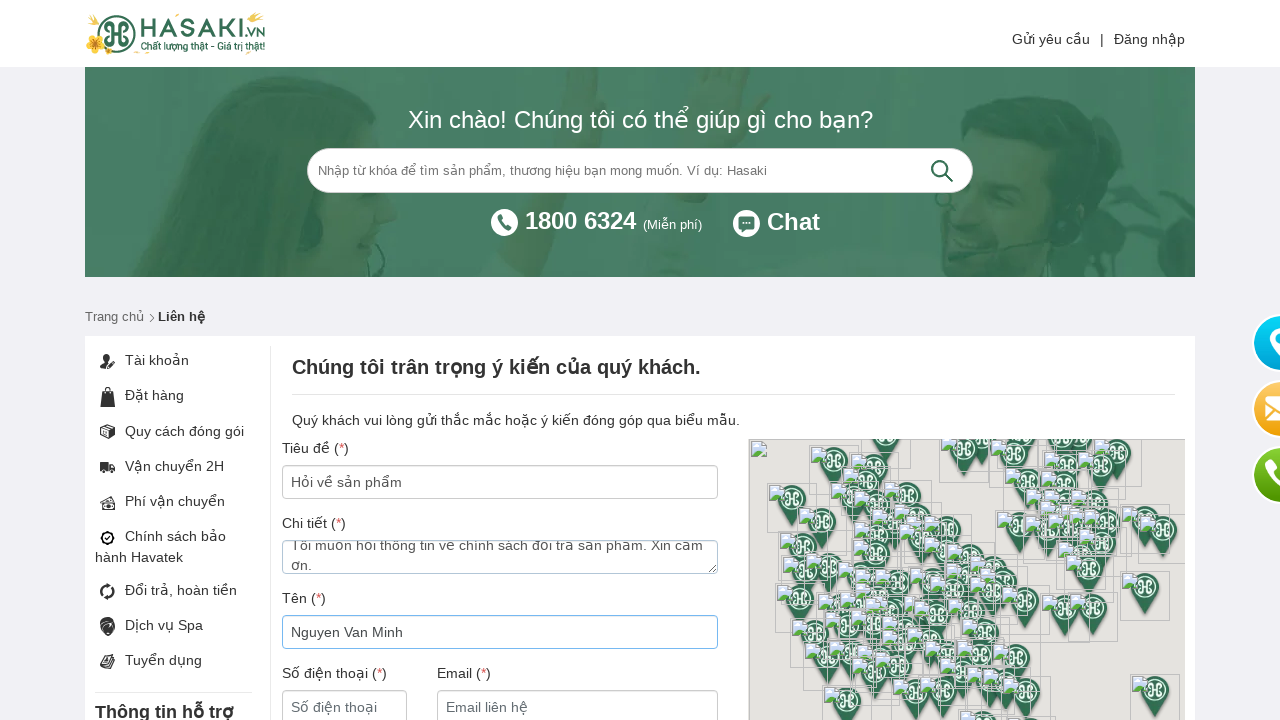

Filled phone number field with '0912345678' on #contact_phone
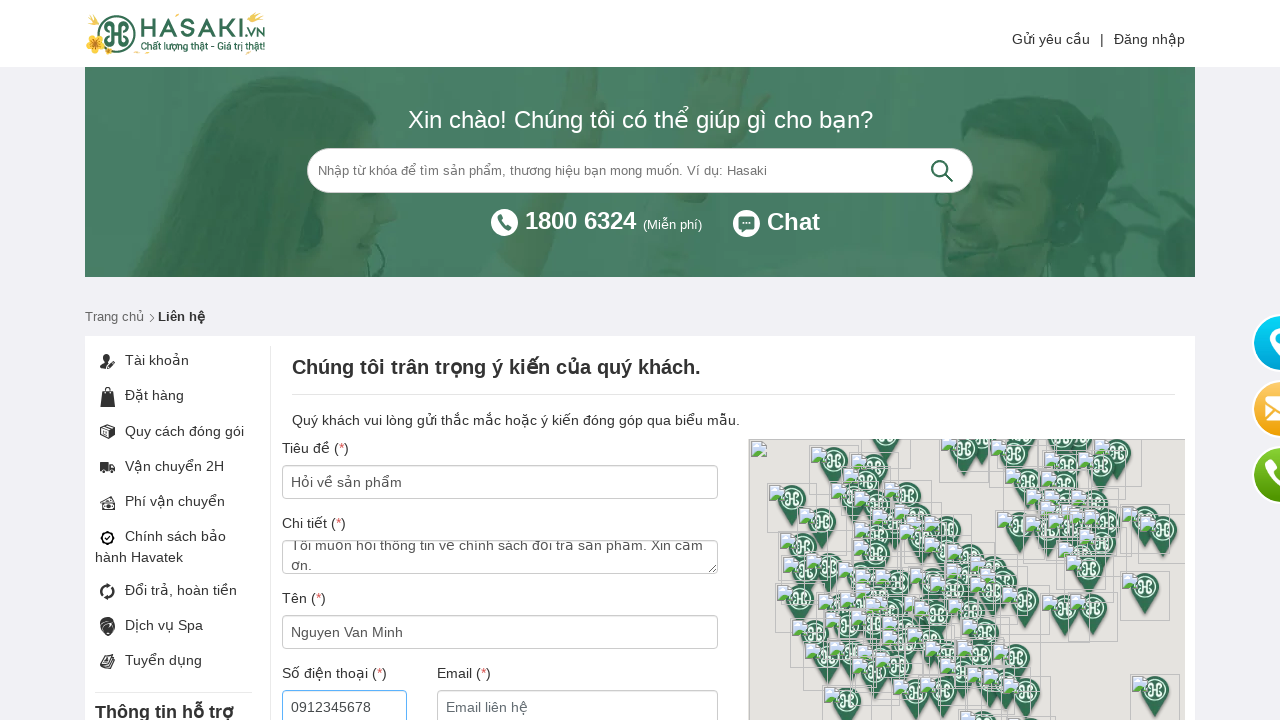

Filled email address field with 'nguyenvanminh@example.com' on #contact_email
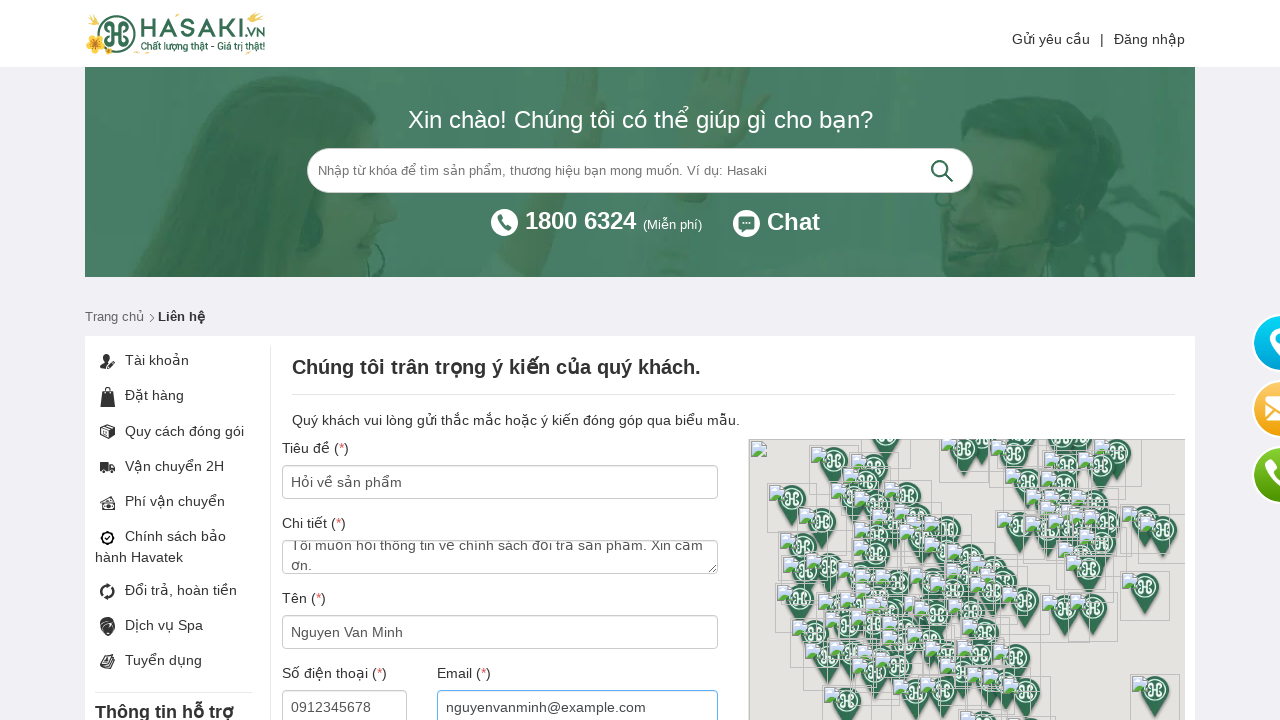

Clicked submit button to submit the contact form at (335, 360) on #submit
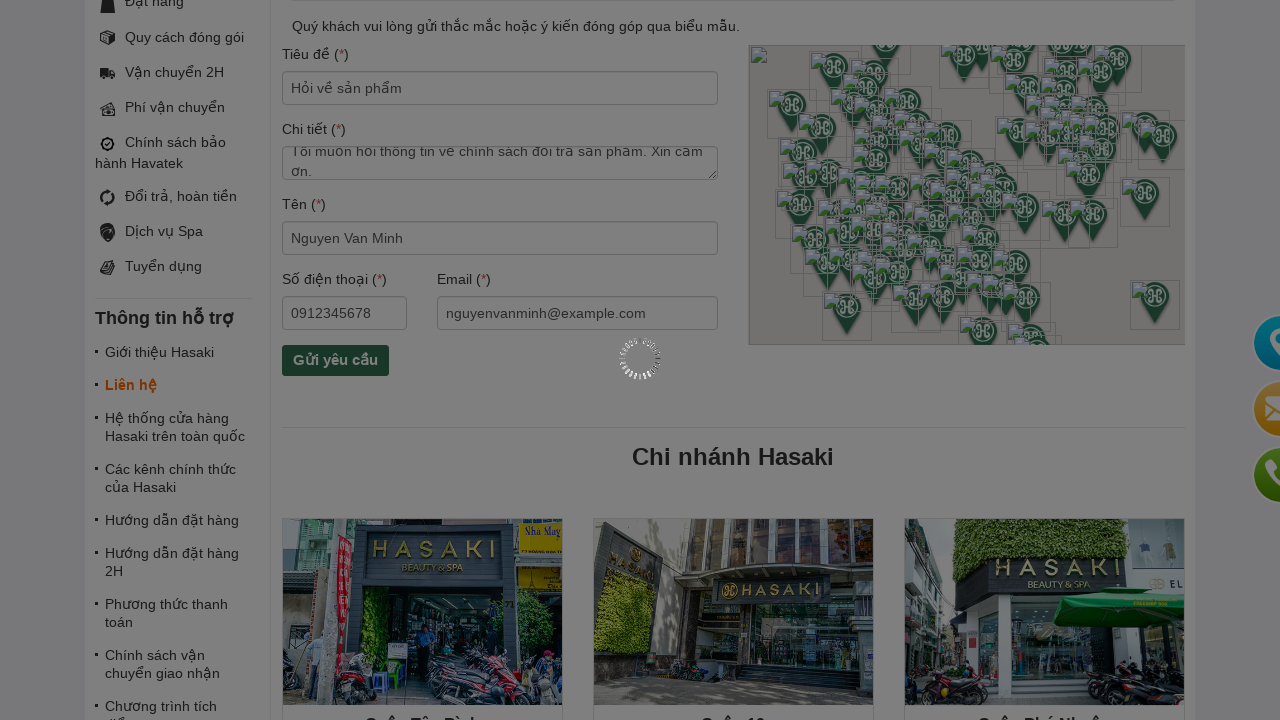

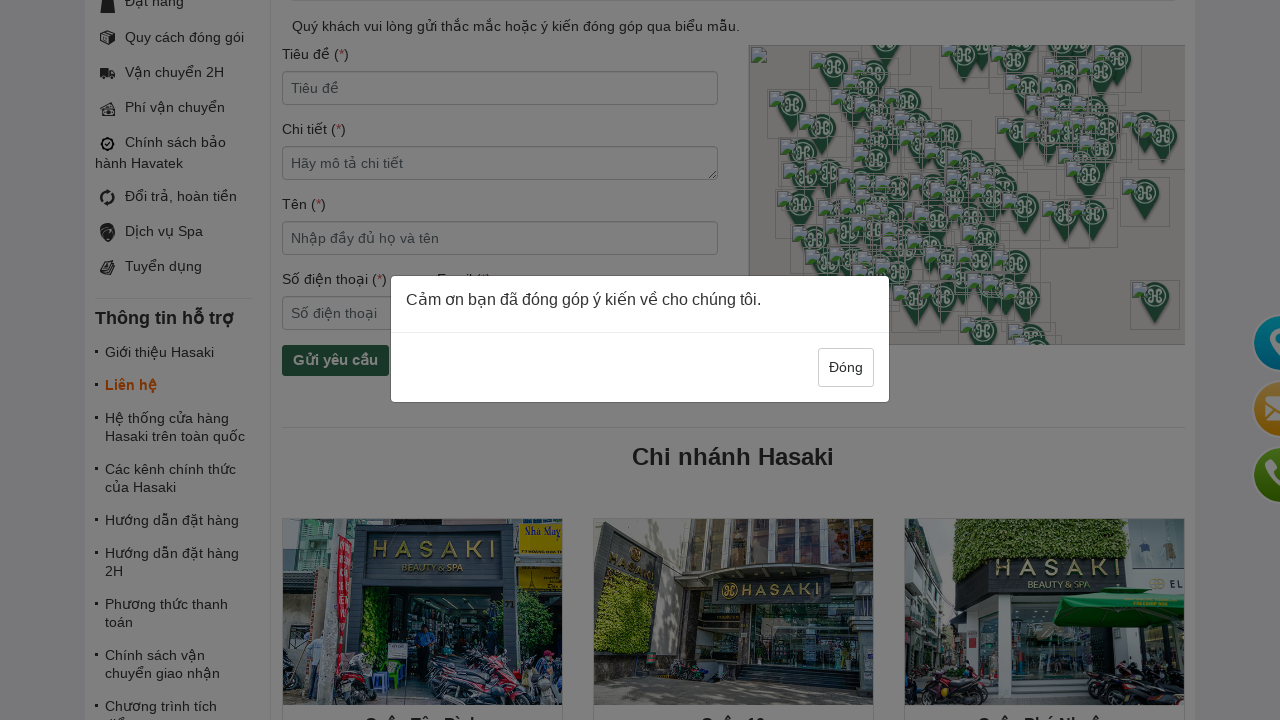